Clicks the navbar toggler and navigates to the third main menu item

Starting URL: https://pelotainvernal.com/

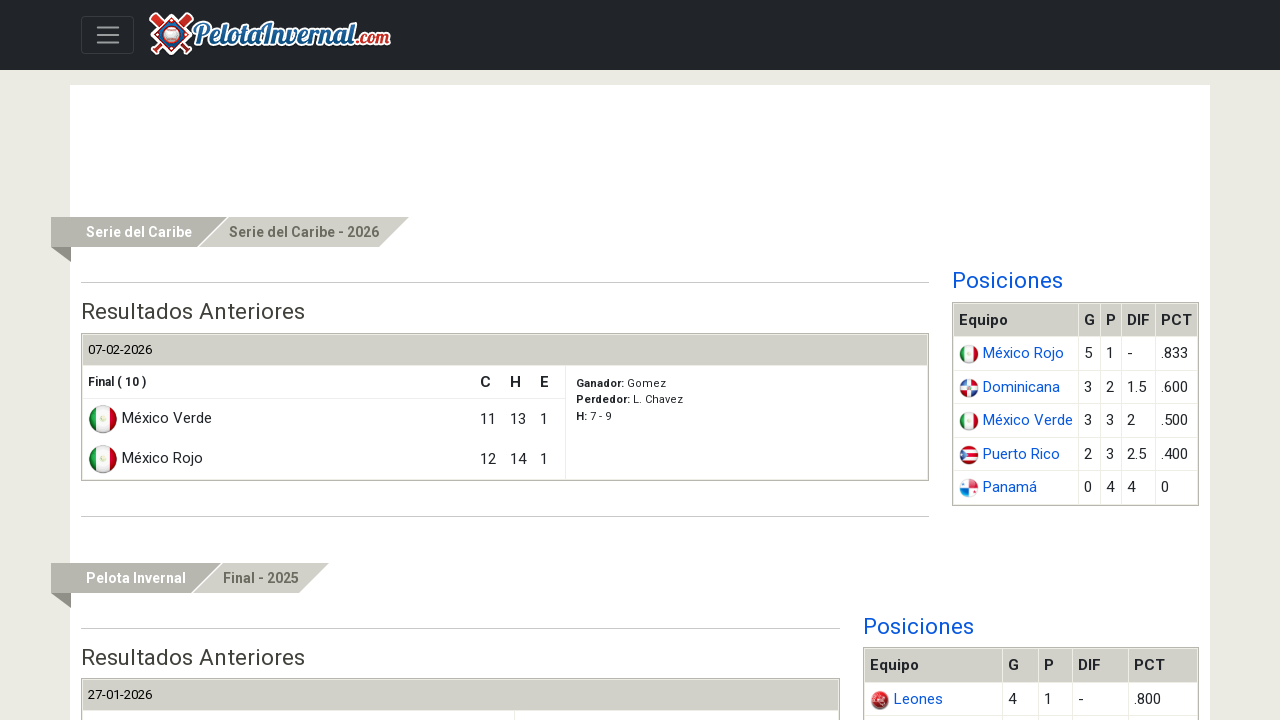

Clicked navbar toggler to open navigation menu at (108, 35) on .navbar-toggler-icon
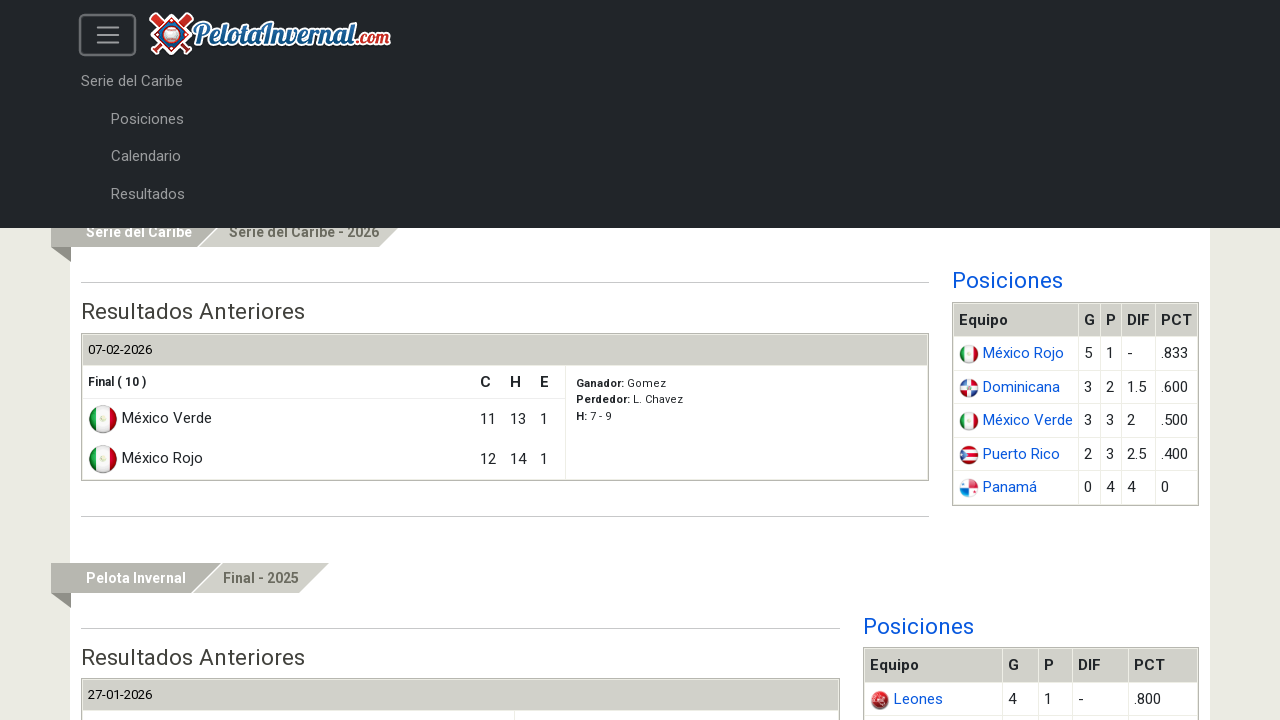

Clicked third main menu item at (640, 448) on xpath=//*[@id='w0-collapse']/ul/li[3]/a
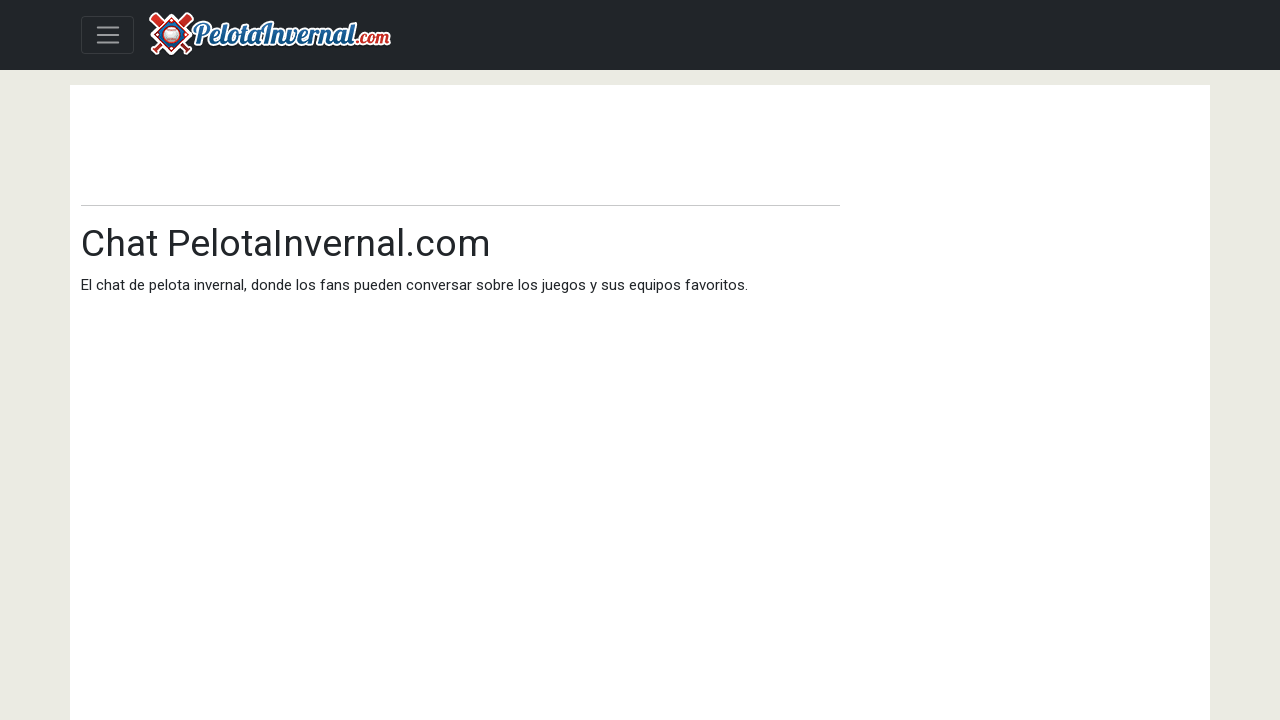

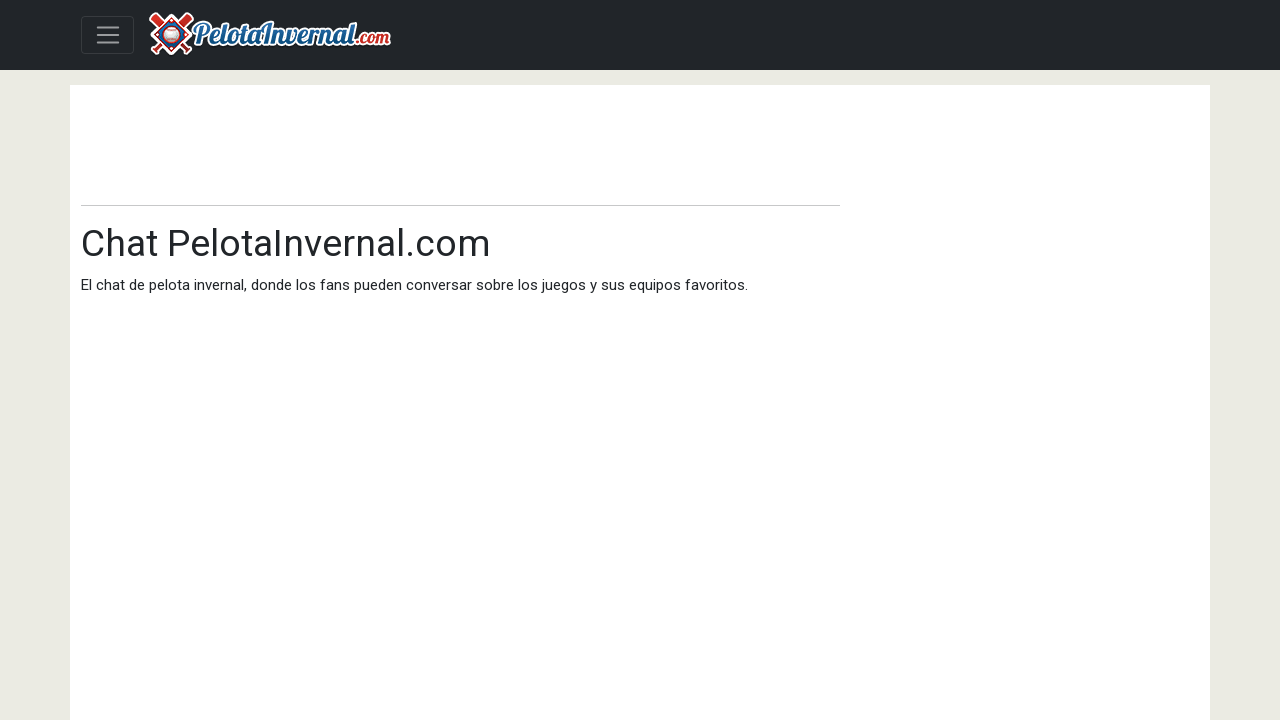